Navigates to OrangeHRM demo site and retrieves the page title and URL

Starting URL: https://opensource-demo.orangehrmlive.com/

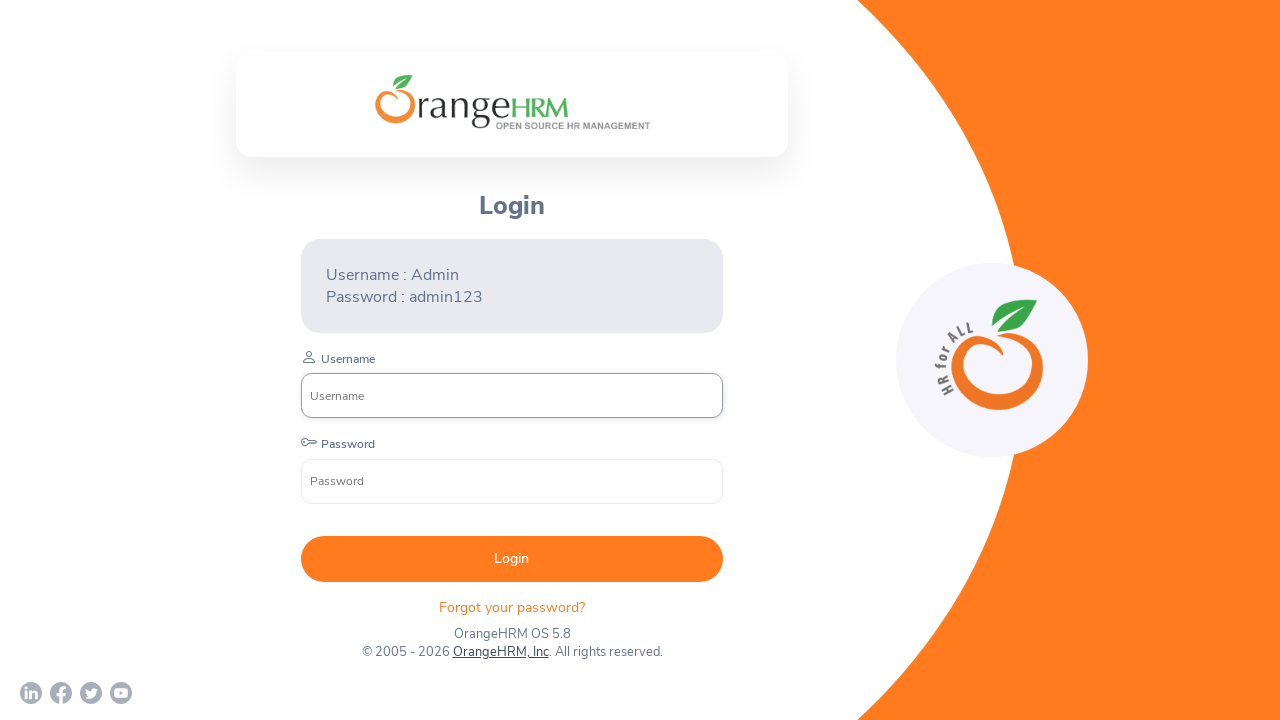

Waited for page to reach domcontentloaded state
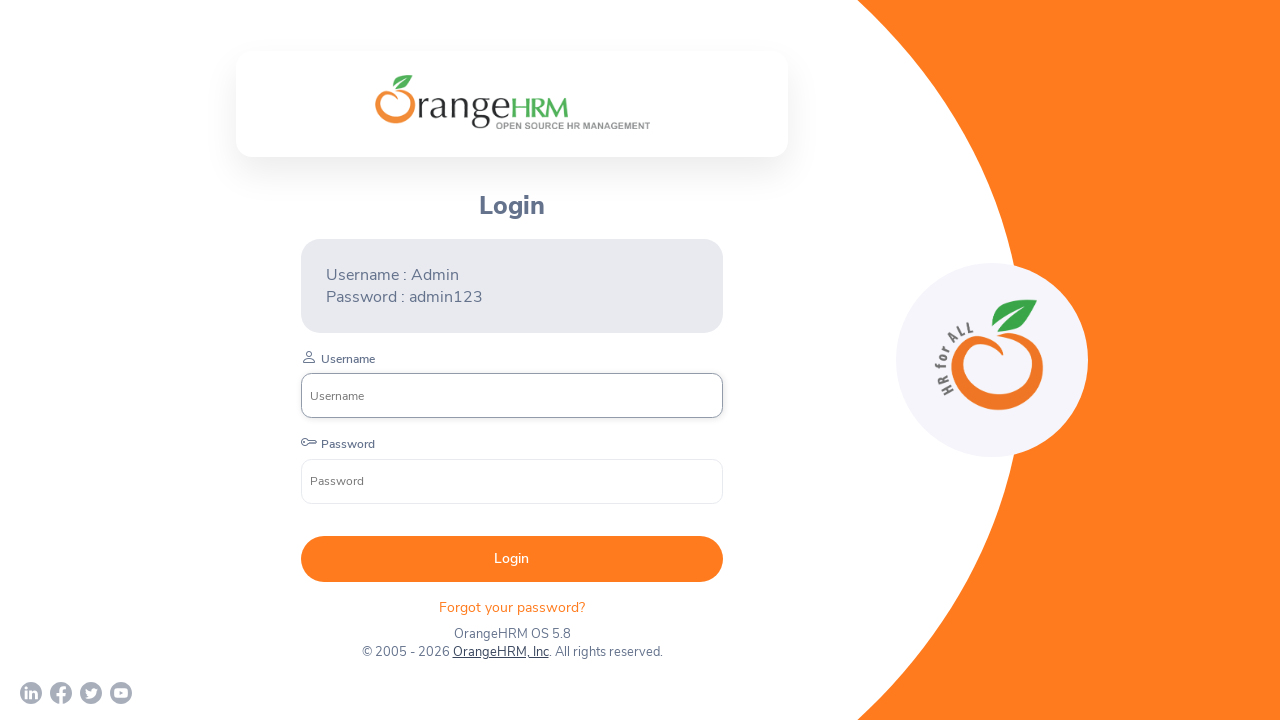

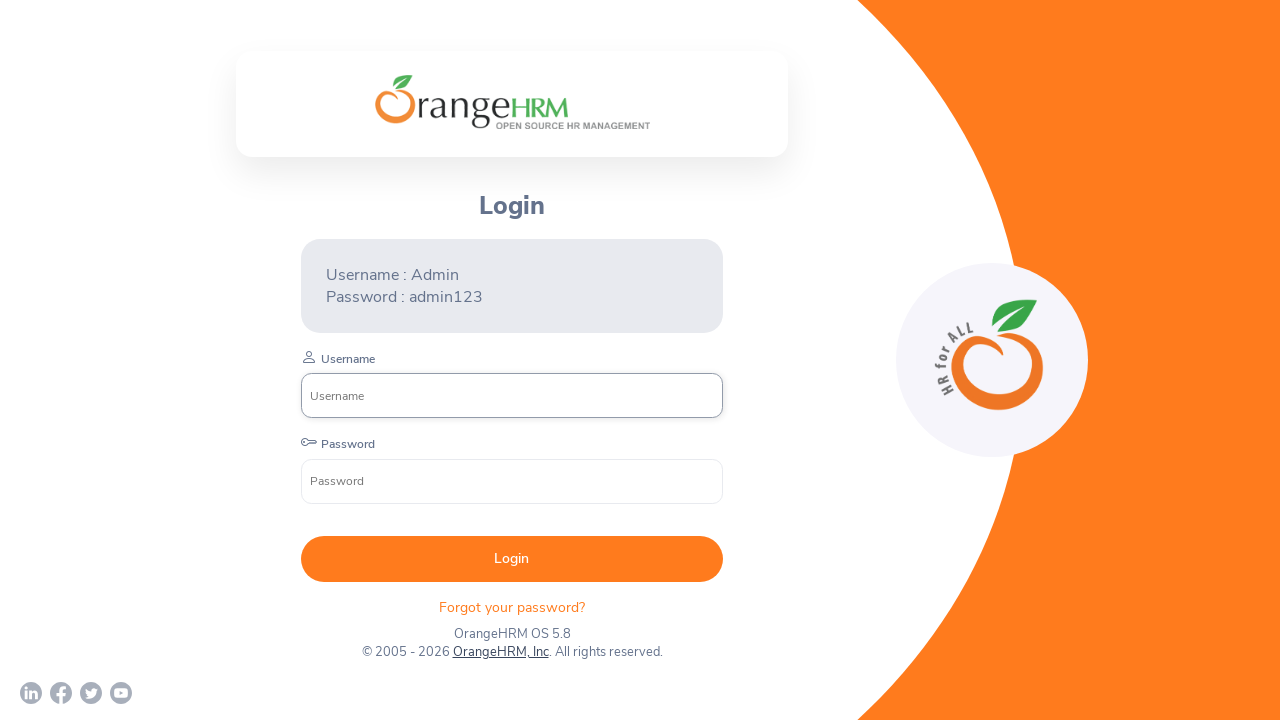